Tests the practice form by filling in personal details including name, email, phone, date of birth selection, and subject for the third data set (Nithya Poreddy)

Starting URL: https://demoqa.com/automation-practice-form

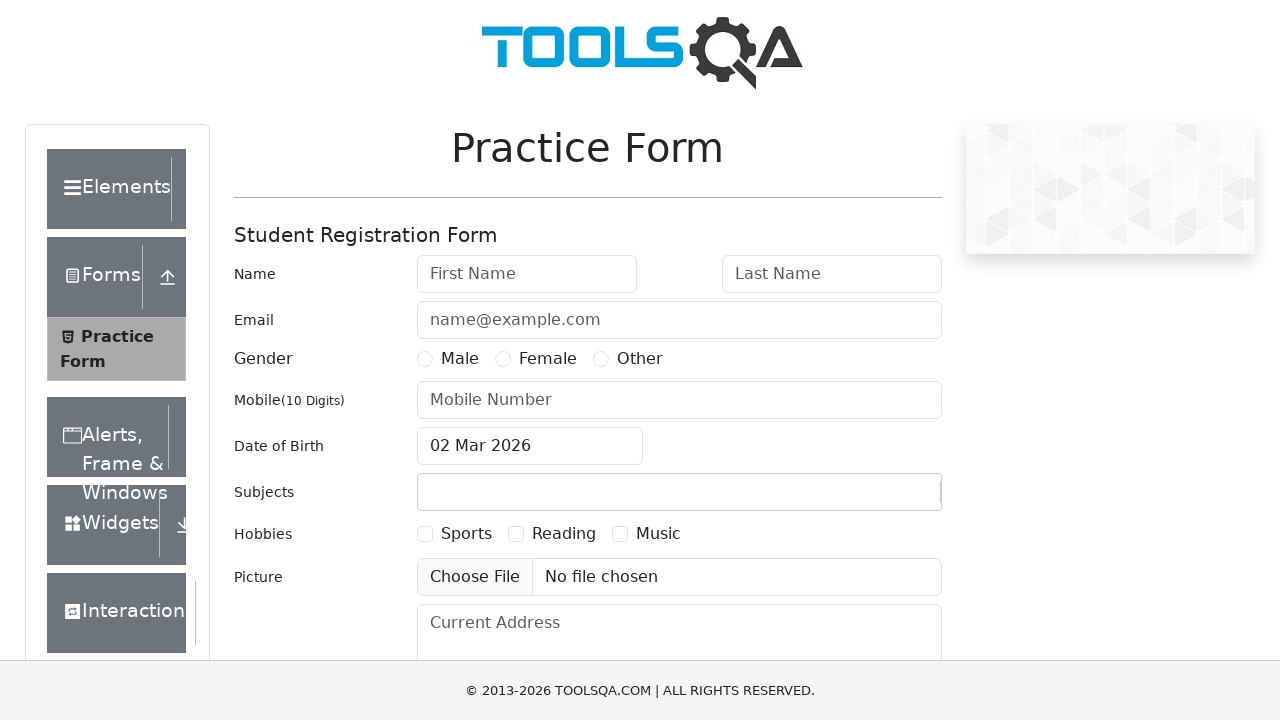

Filled first name field with 'Nithya' on input#firstName
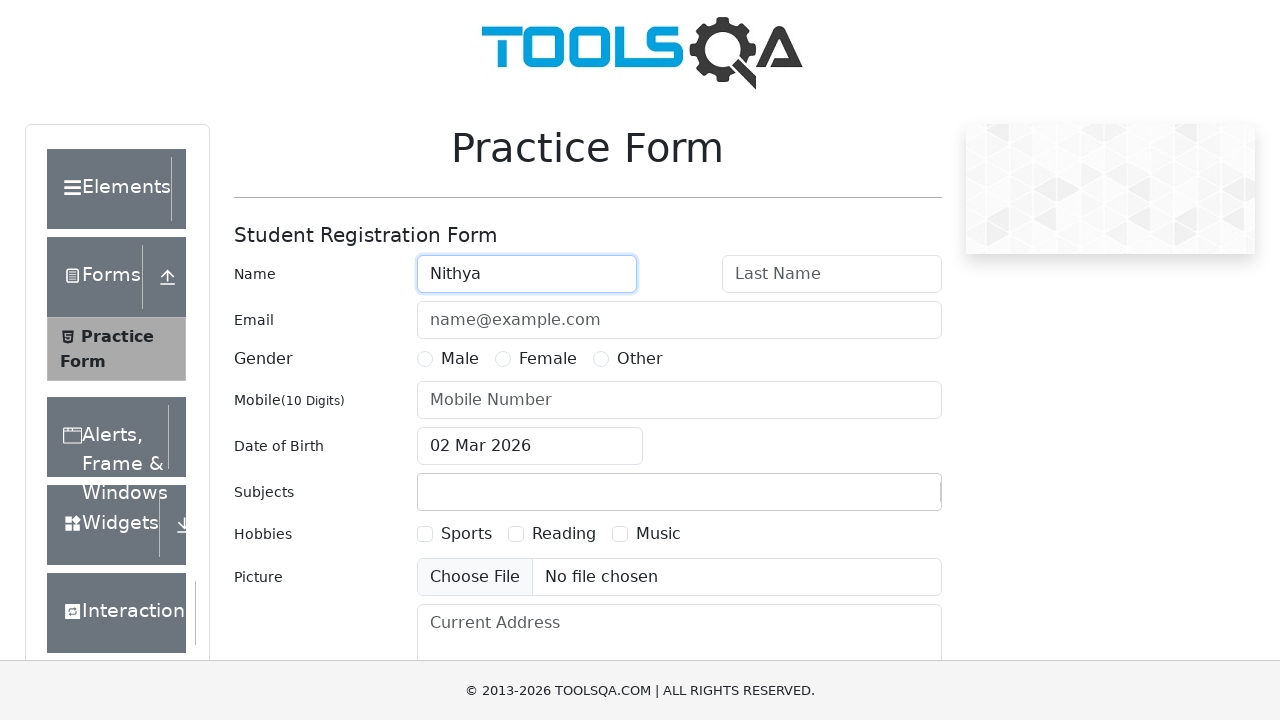

Filled last name field with 'Poreddy' on input#lastName
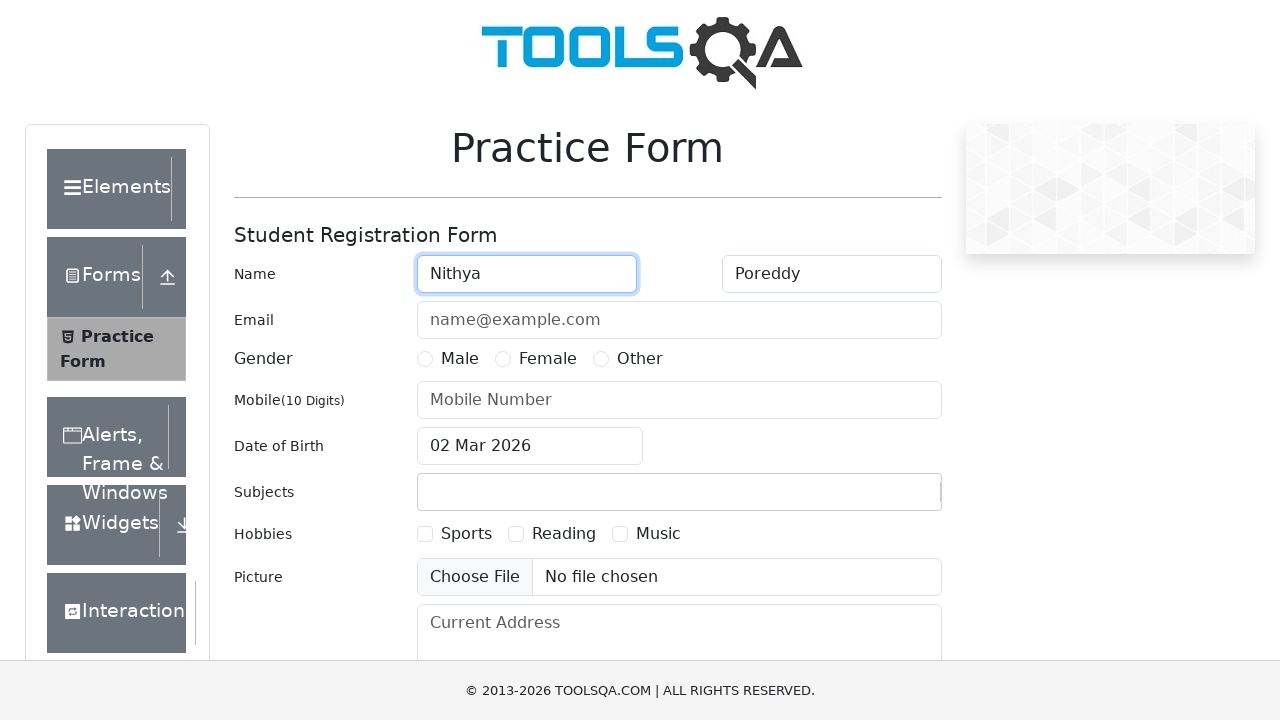

Filled email field with 'Nithyaporeddy@gmail.com' on input#userEmail
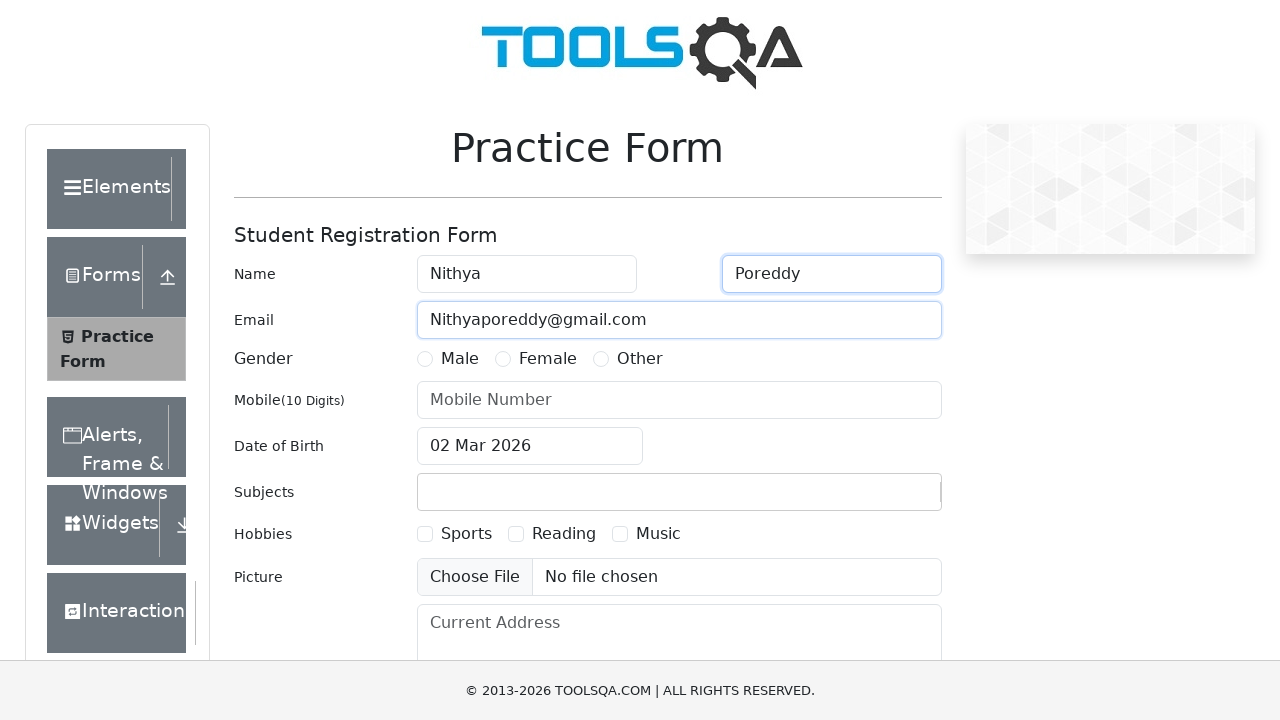

Selected Female gender radio button at (548, 359) on label[for='gender-radio-2']
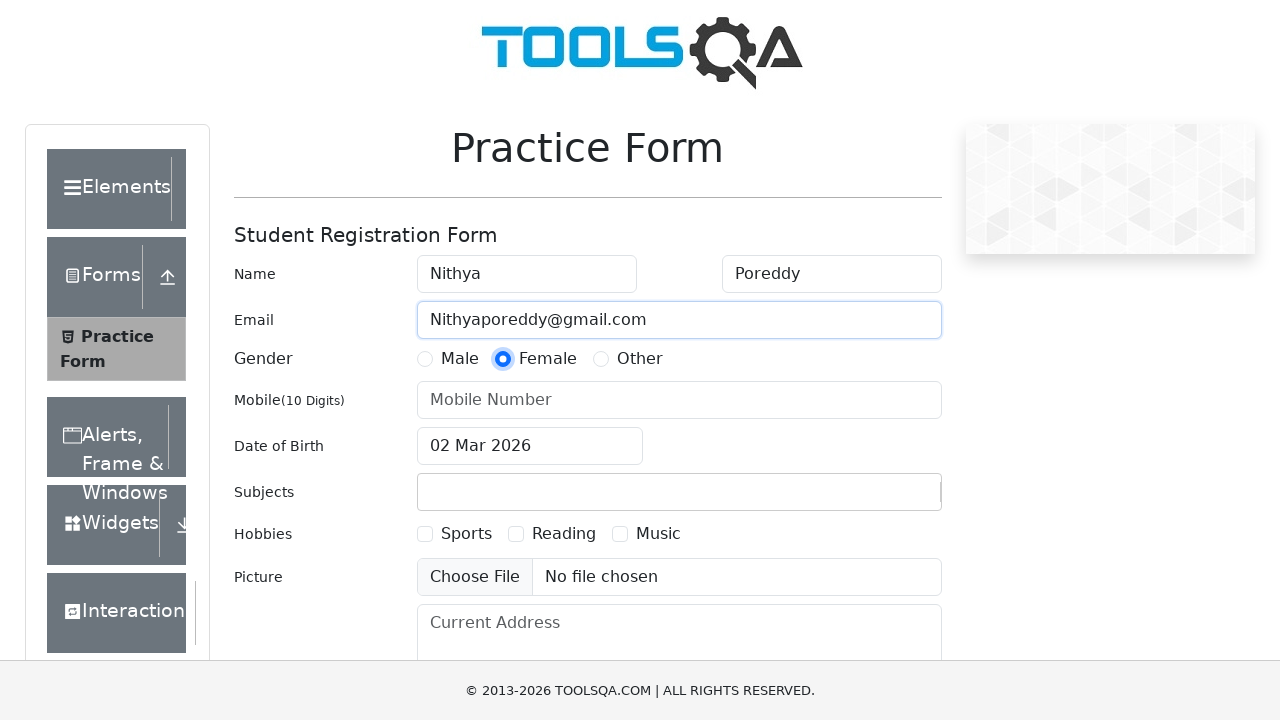

Filled phone number field with '7207738508' on input#userNumber
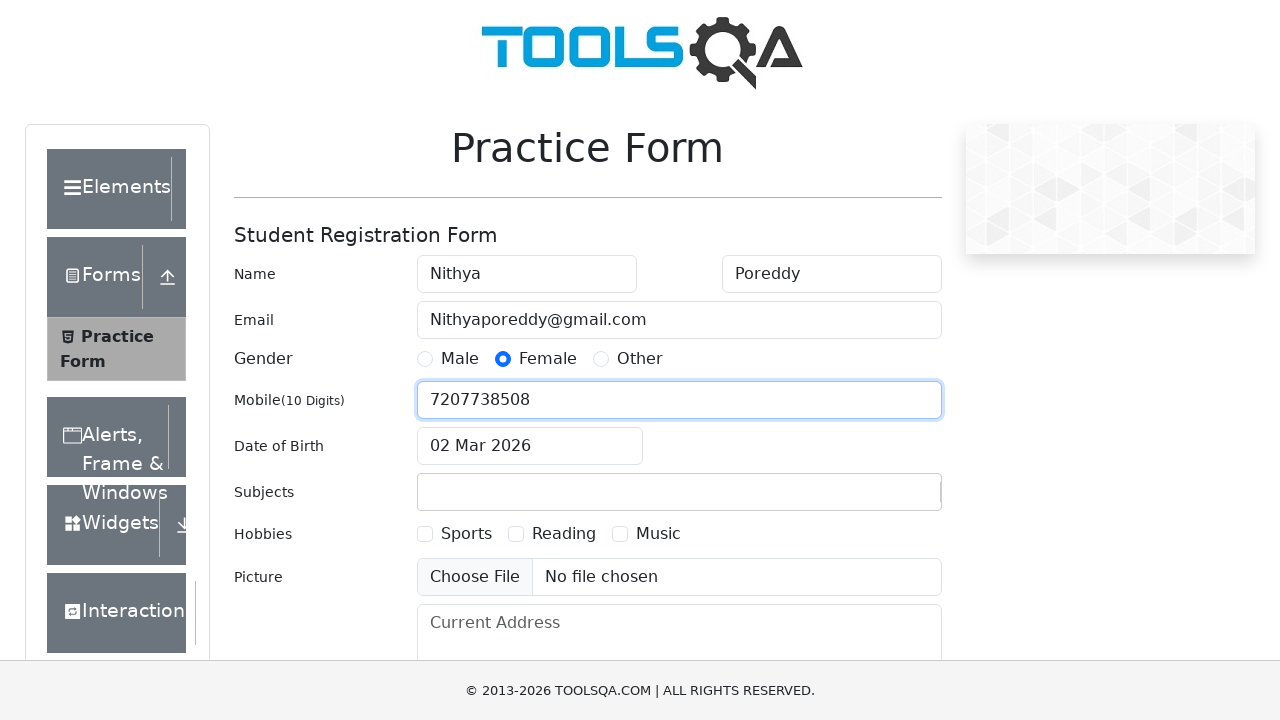

Clicked date of birth input to open date picker at (530, 446) on input#dateOfBirthInput
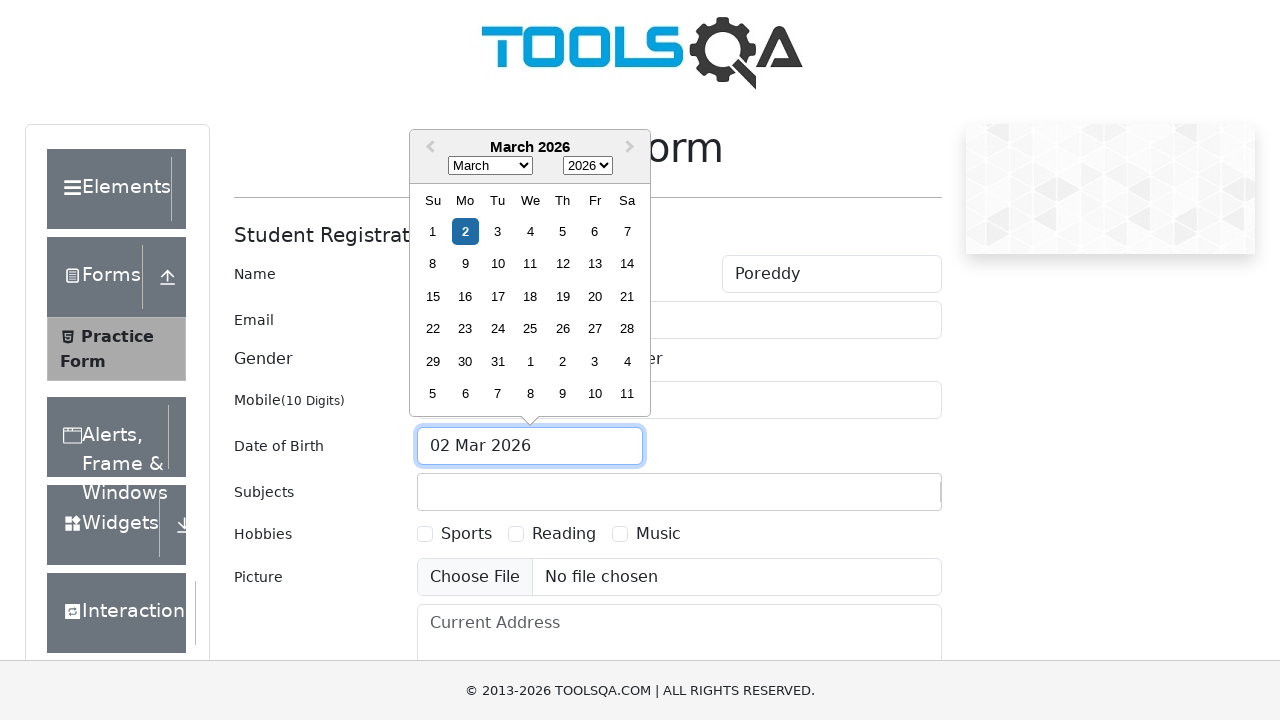

Selected year 1997 from date picker on select.react-datepicker__year-select
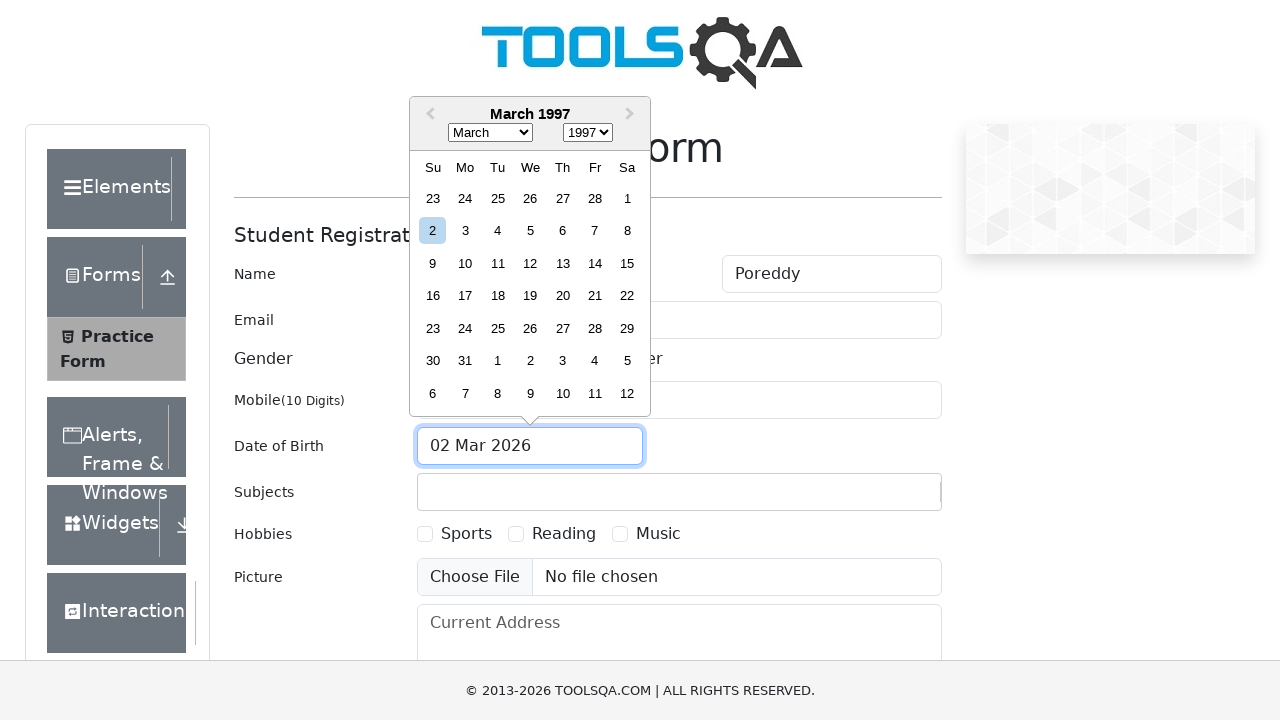

Selected month August from date picker on select.react-datepicker__month-select
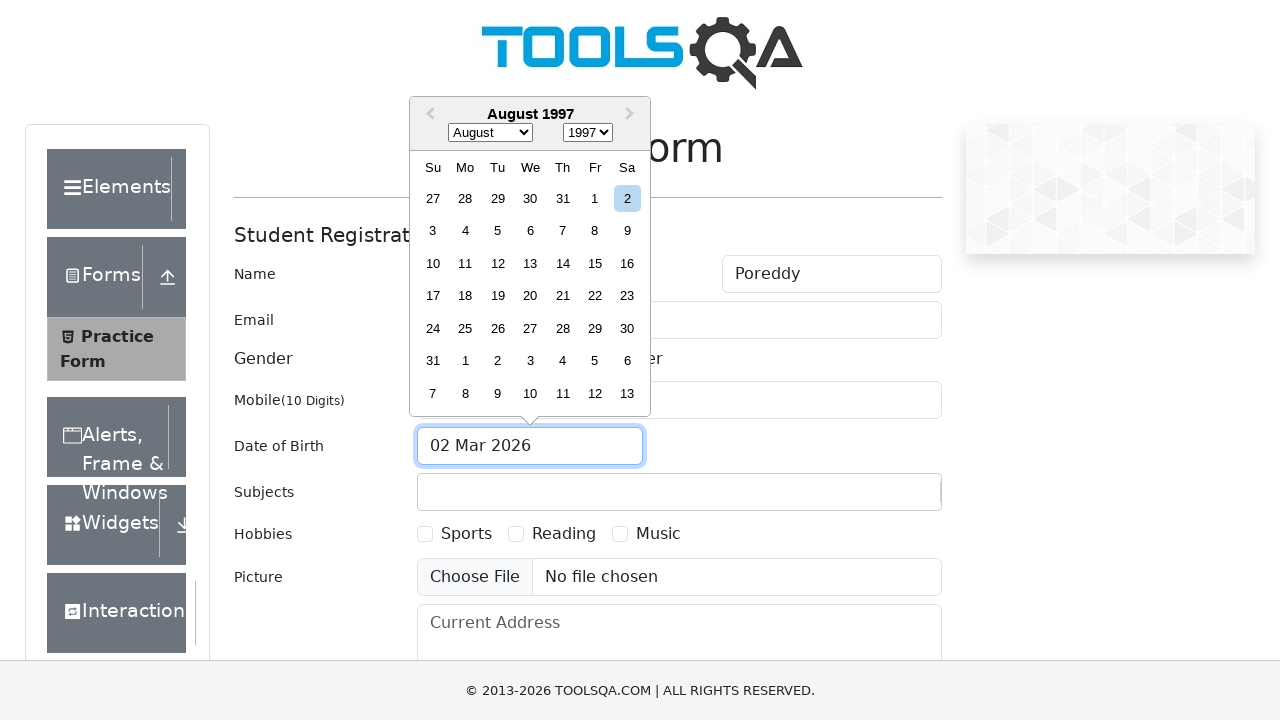

Selected day 15 from date picker at (595, 263) on div.react-datepicker__day--015:not(.react-datepicker__day--outside-month)
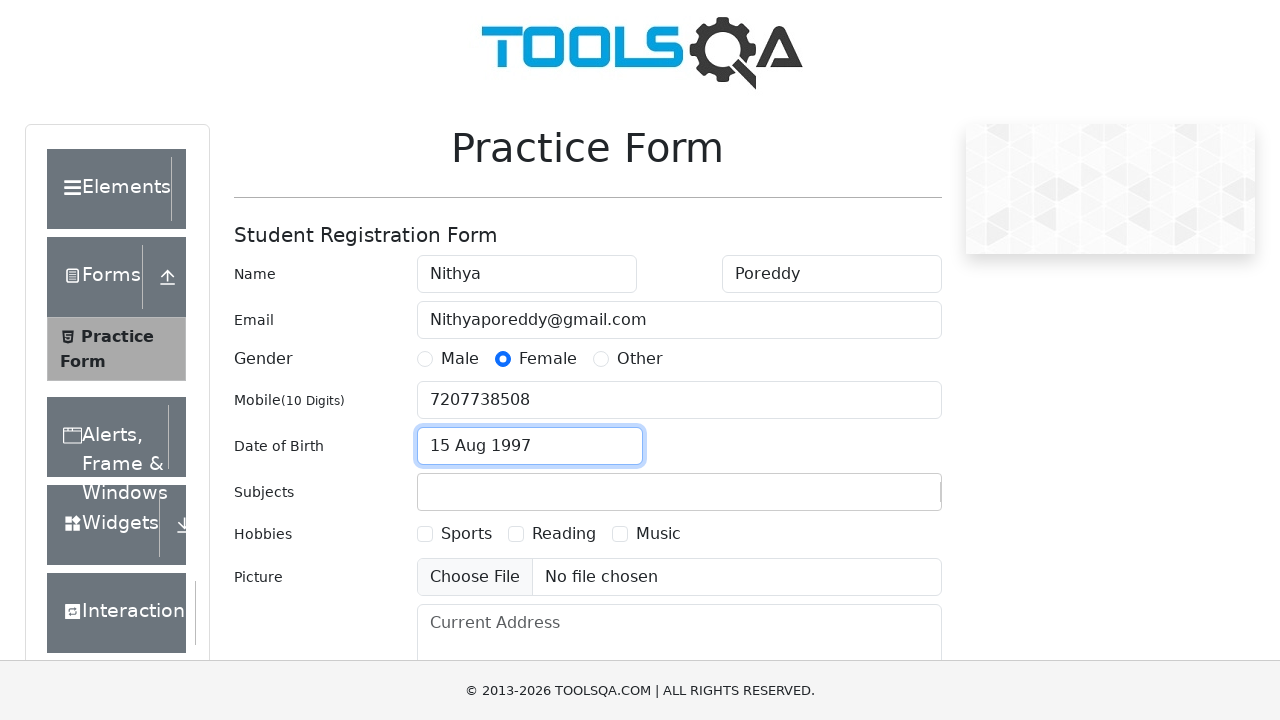

Filled subject field with 'Science' on input#subjectsInput
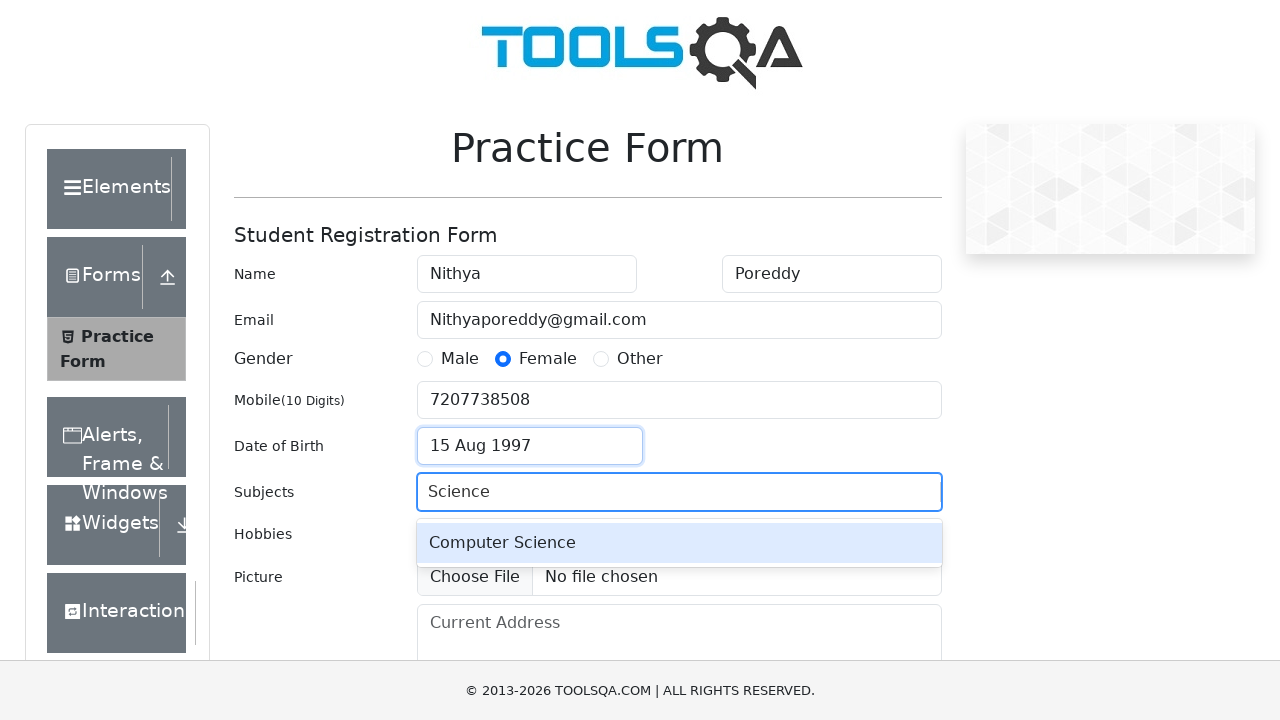

Pressed Enter to confirm subject selection
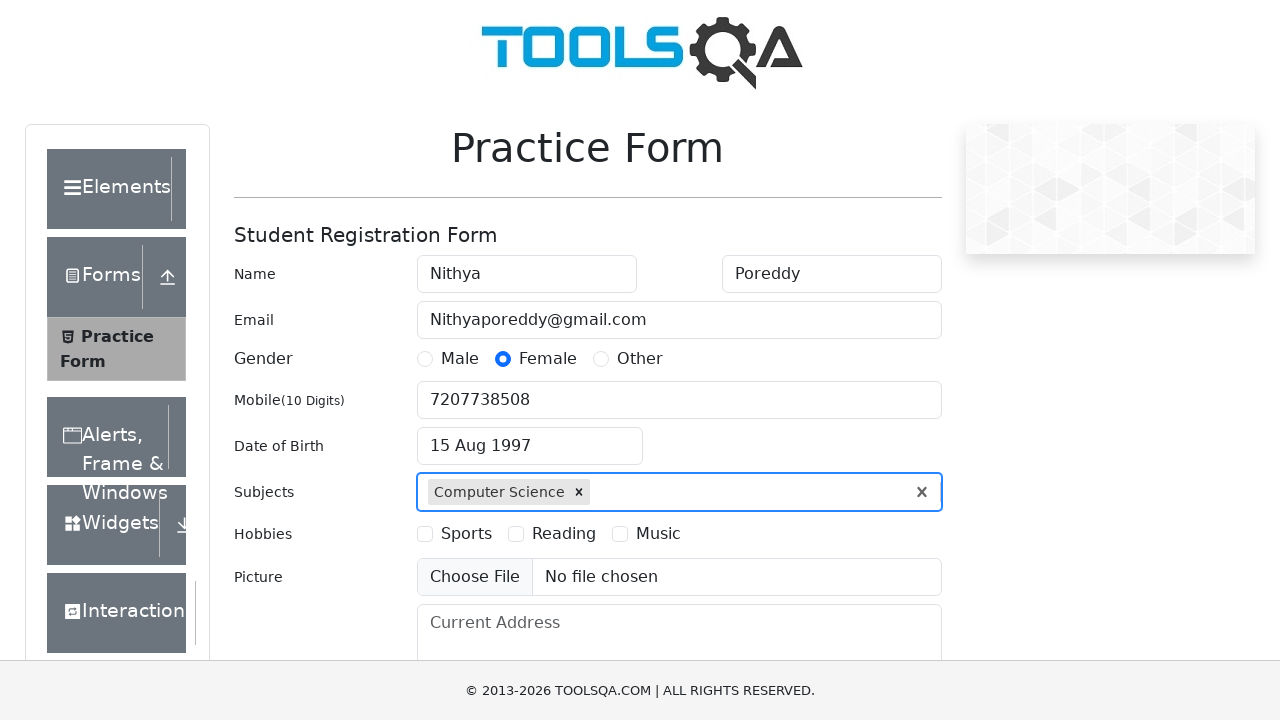

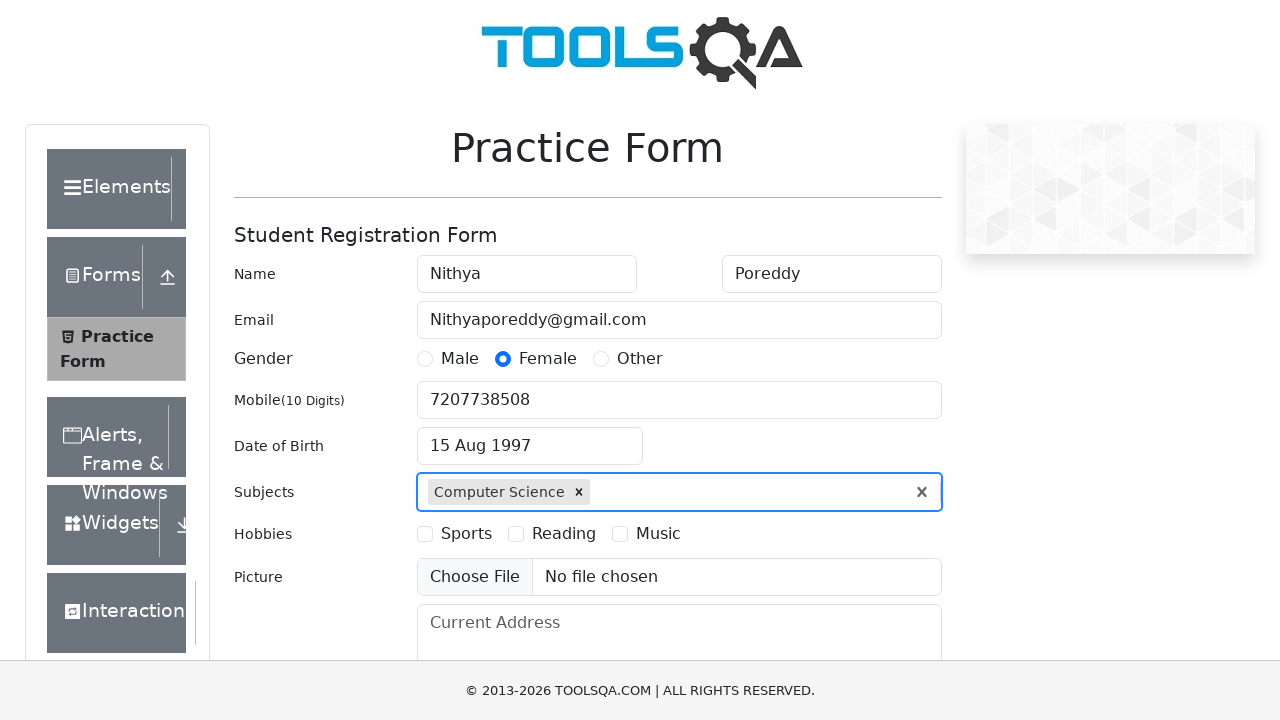